Tests adding todo items to a todo list by filling the input and pressing Enter, then verifying the items appear in the list.

Starting URL: https://demo.playwright.dev/todomvc

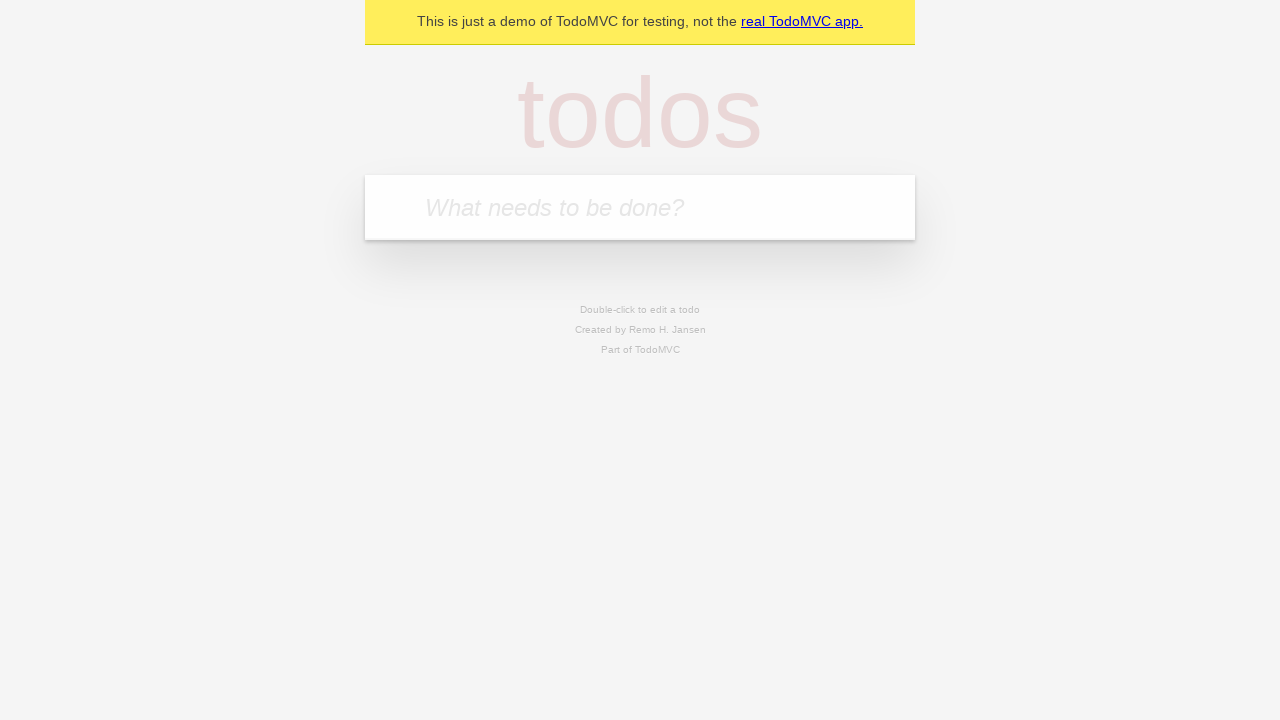

Filled new todo input with 'buy some cheese' on .new-todo
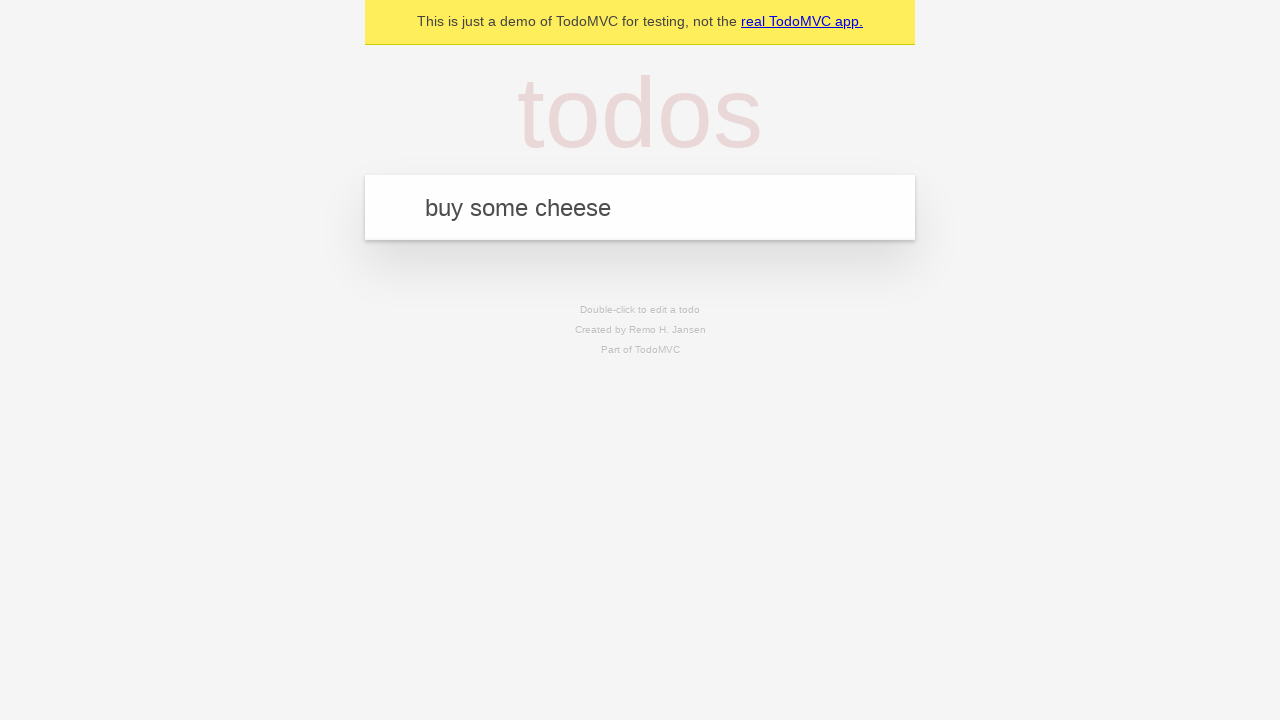

Pressed Enter to add first todo item on .new-todo
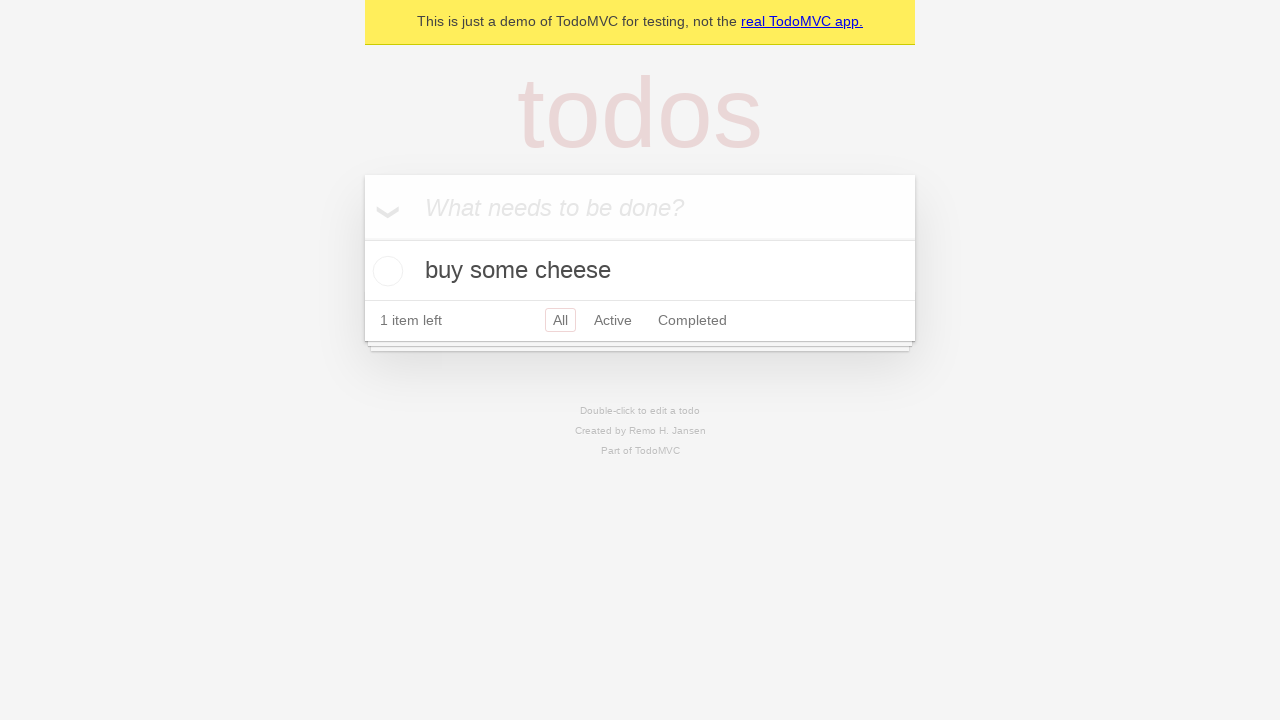

First todo item appeared in the list
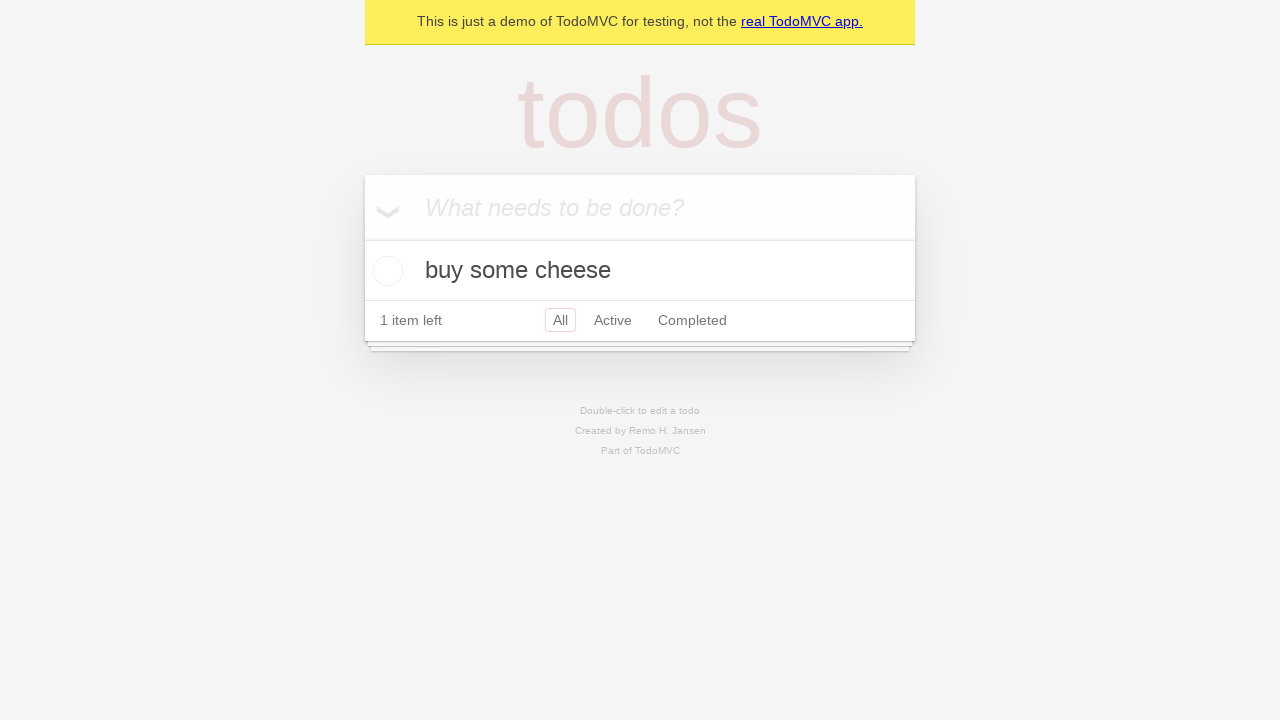

Filled new todo input with 'feed the cat' on .new-todo
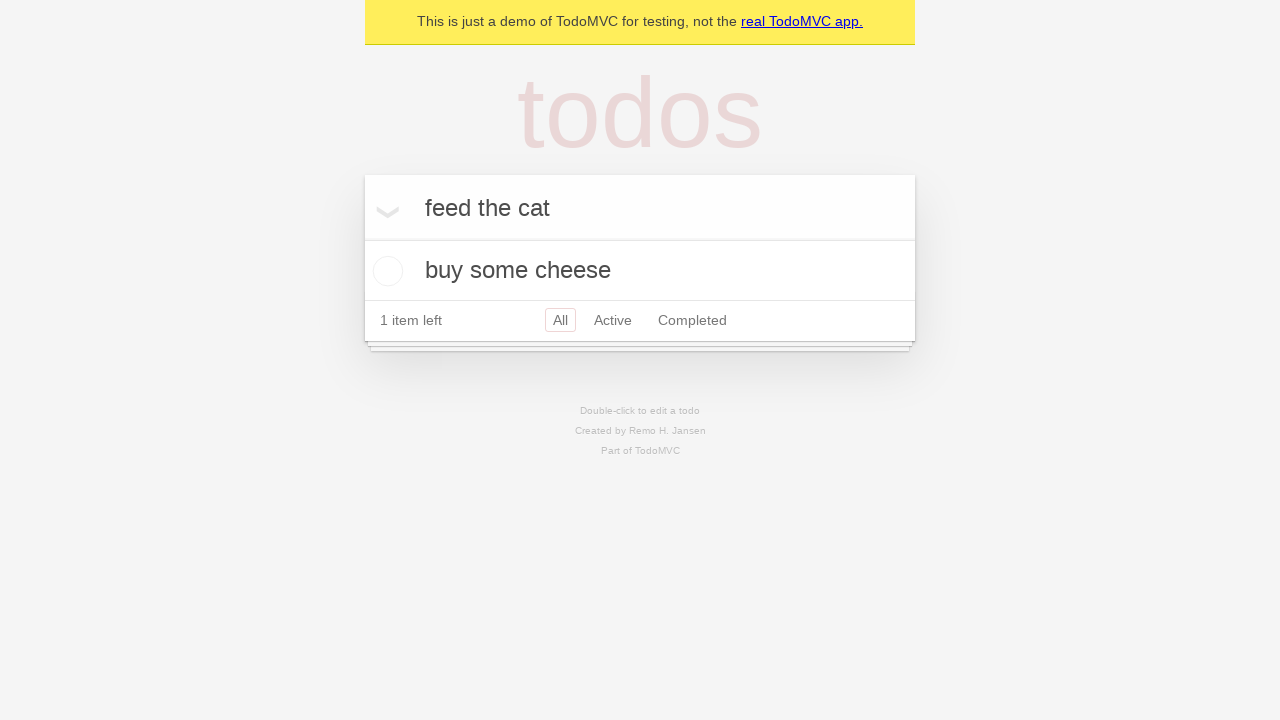

Pressed Enter to add second todo item on .new-todo
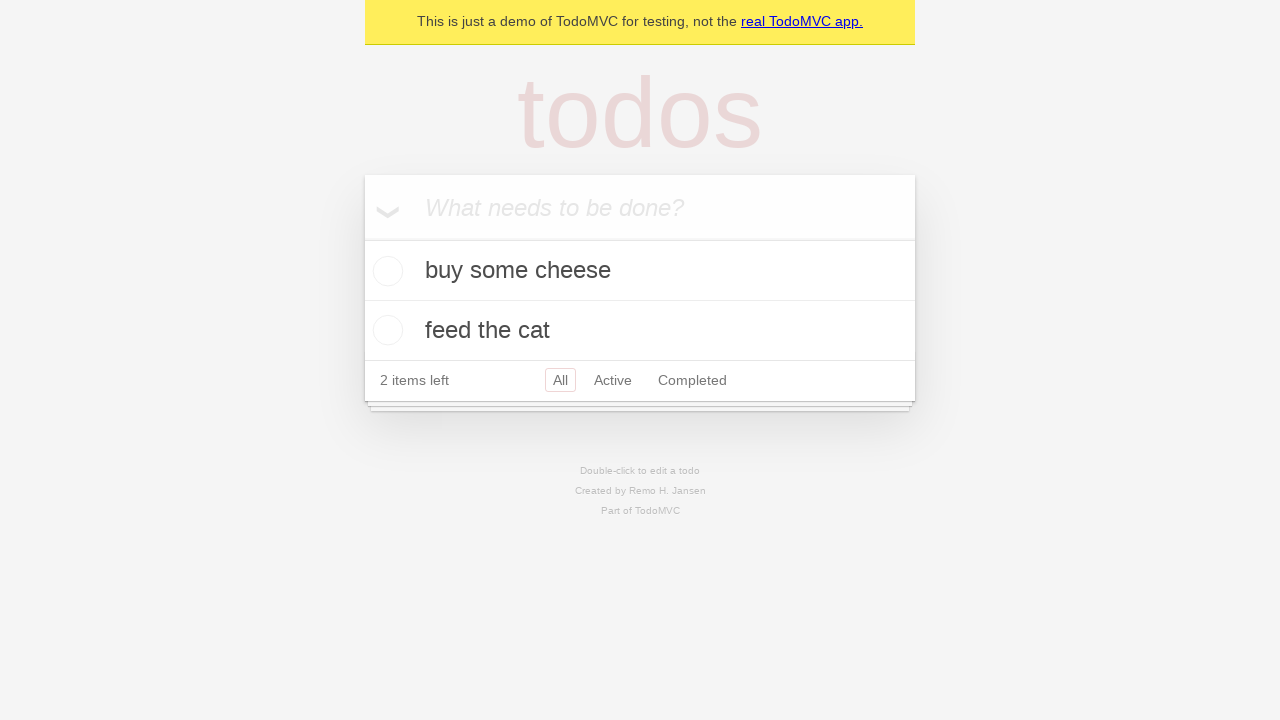

Second todo item appeared in the list
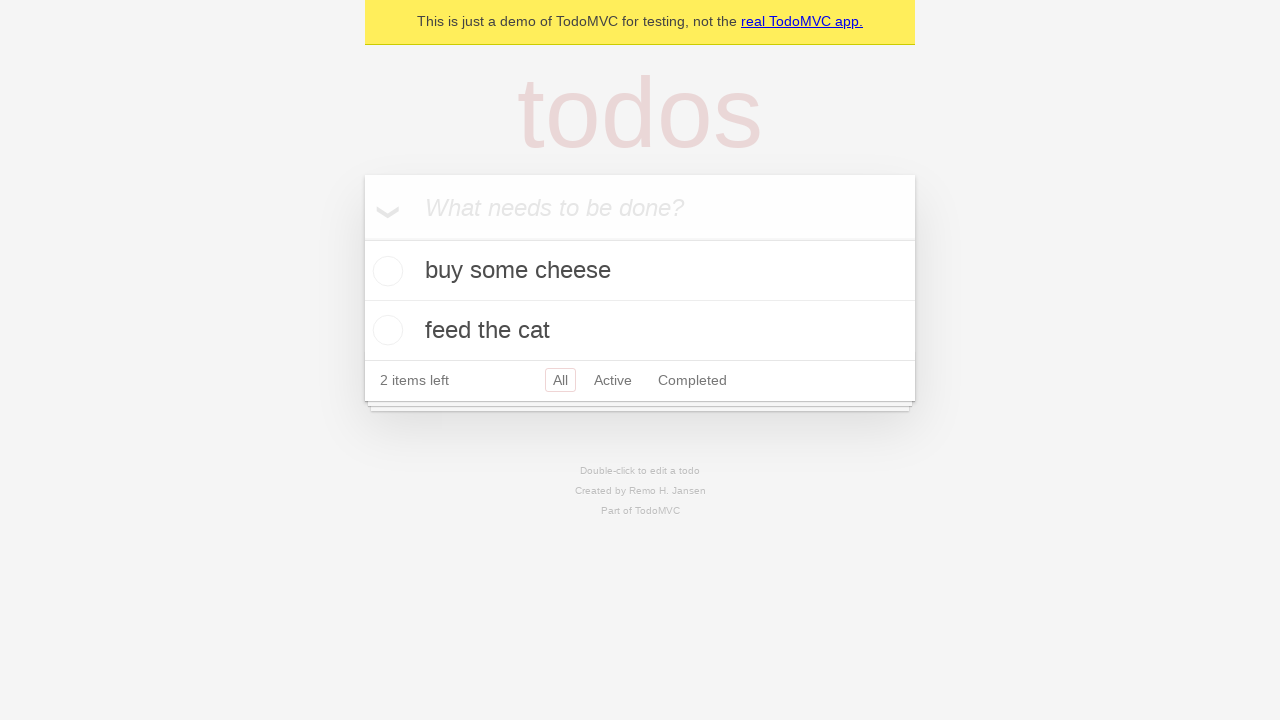

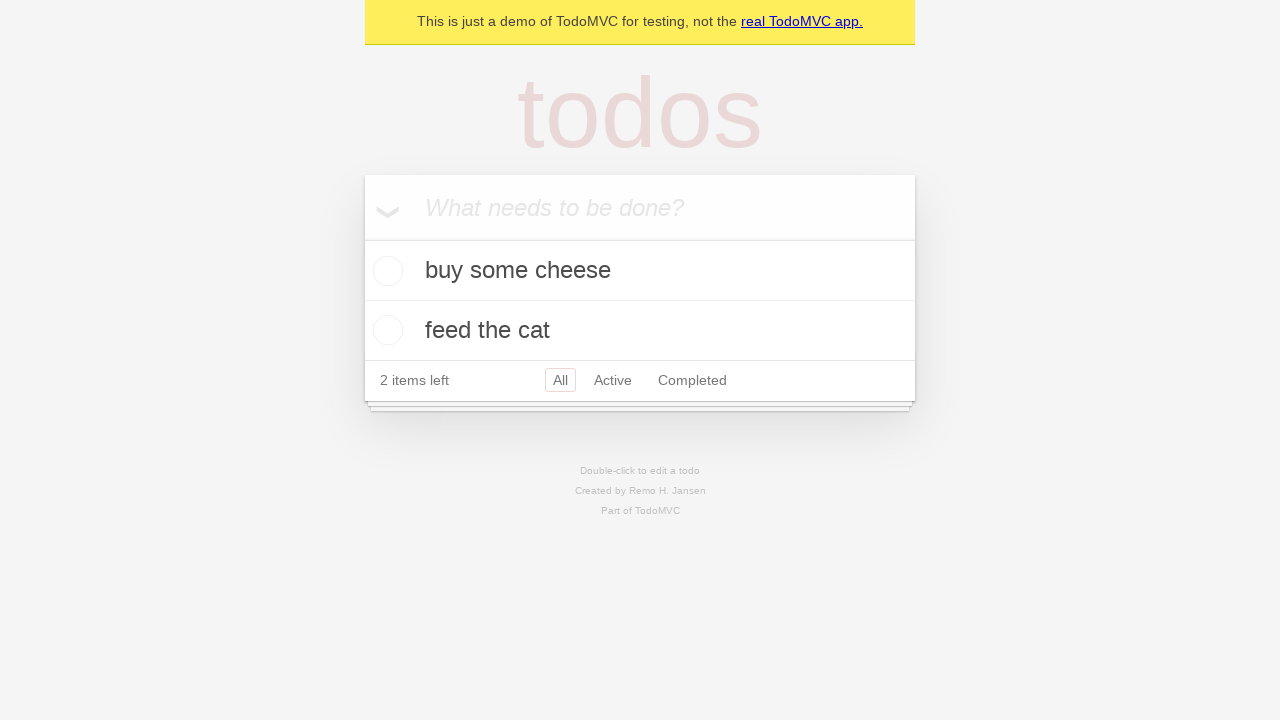